Tests that entered text is trimmed when saving edits

Starting URL: https://demo.playwright.dev/todomvc

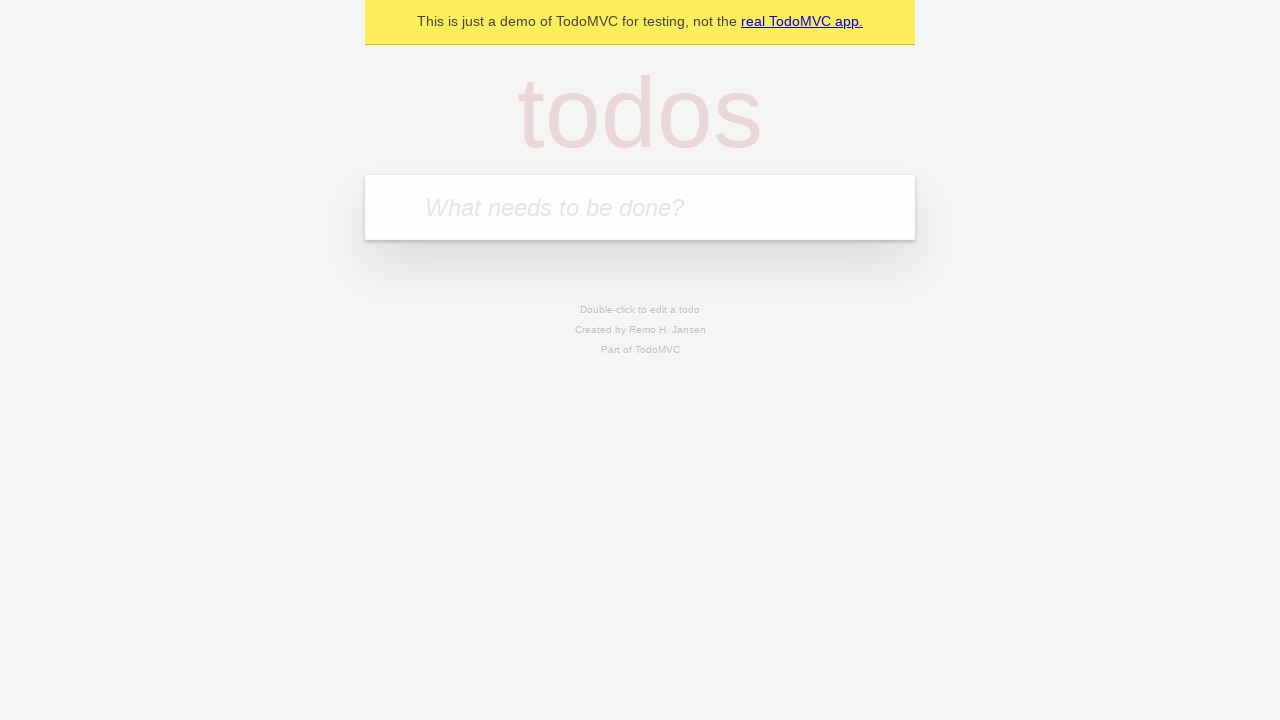

Filled new todo input with 'buy some cheese' on internal:attr=[placeholder="What needs to be done?"i]
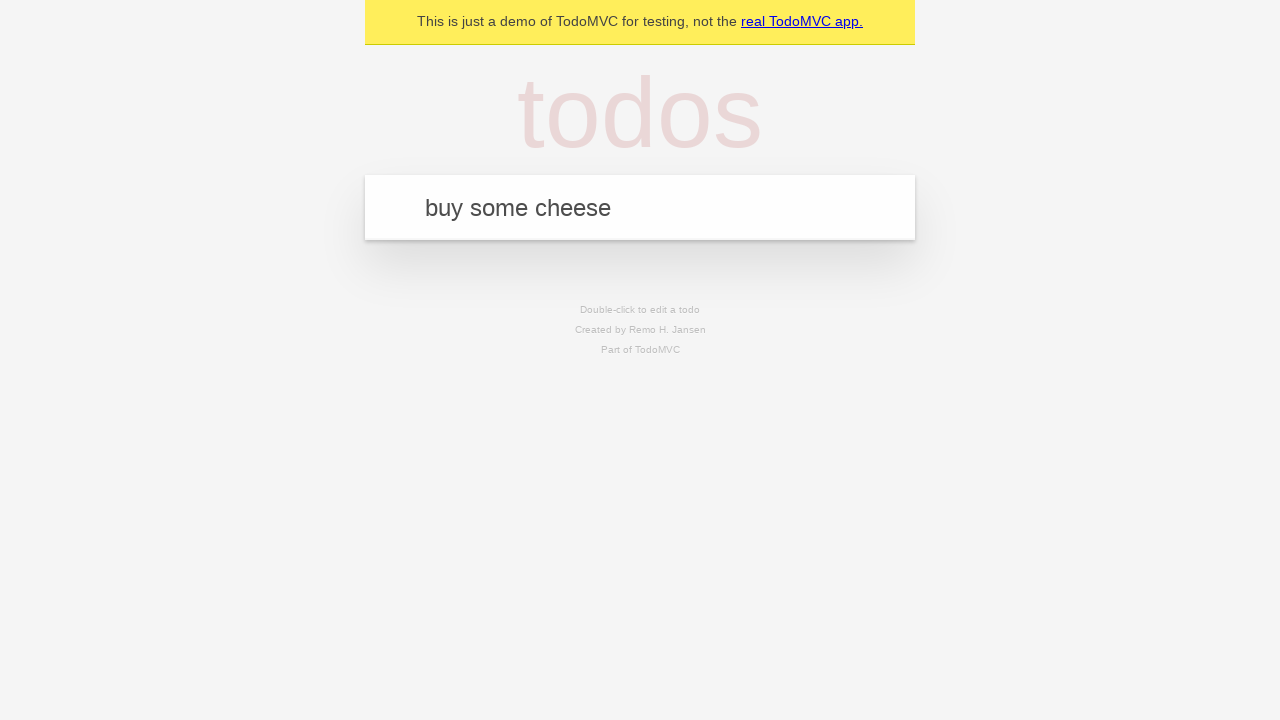

Pressed Enter to create todo 'buy some cheese' on internal:attr=[placeholder="What needs to be done?"i]
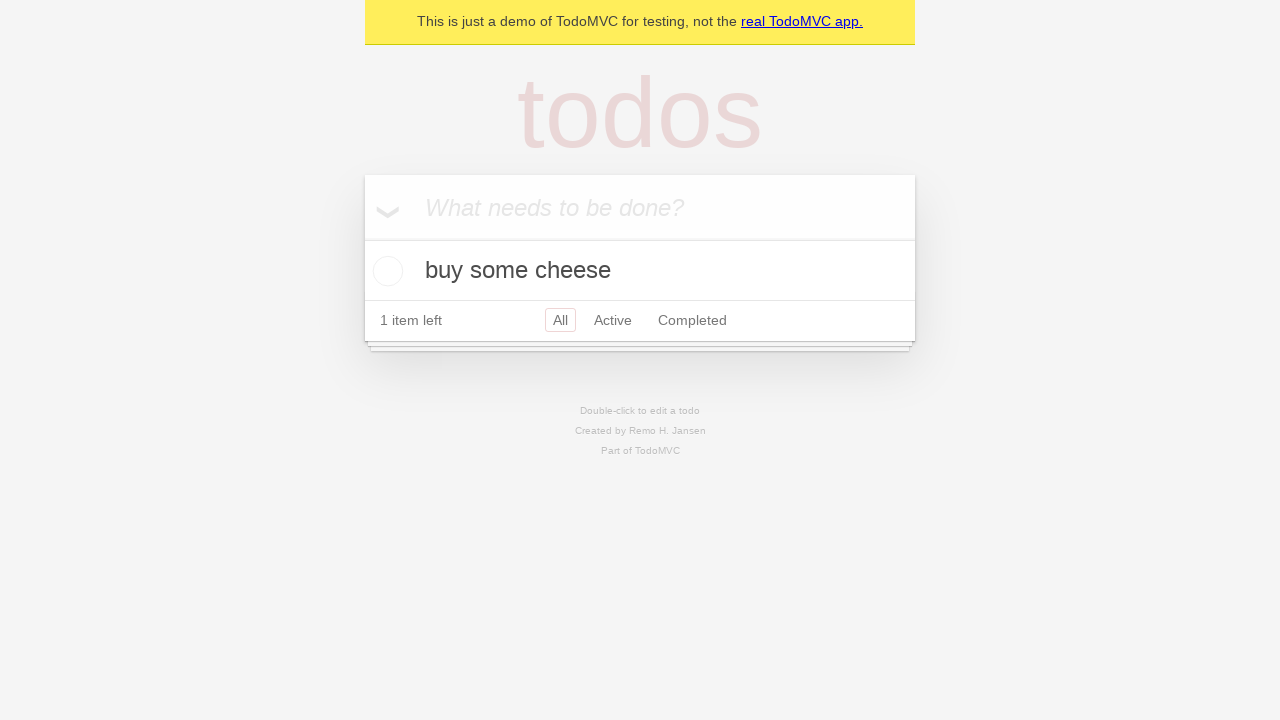

Filled new todo input with 'feed the cat' on internal:attr=[placeholder="What needs to be done?"i]
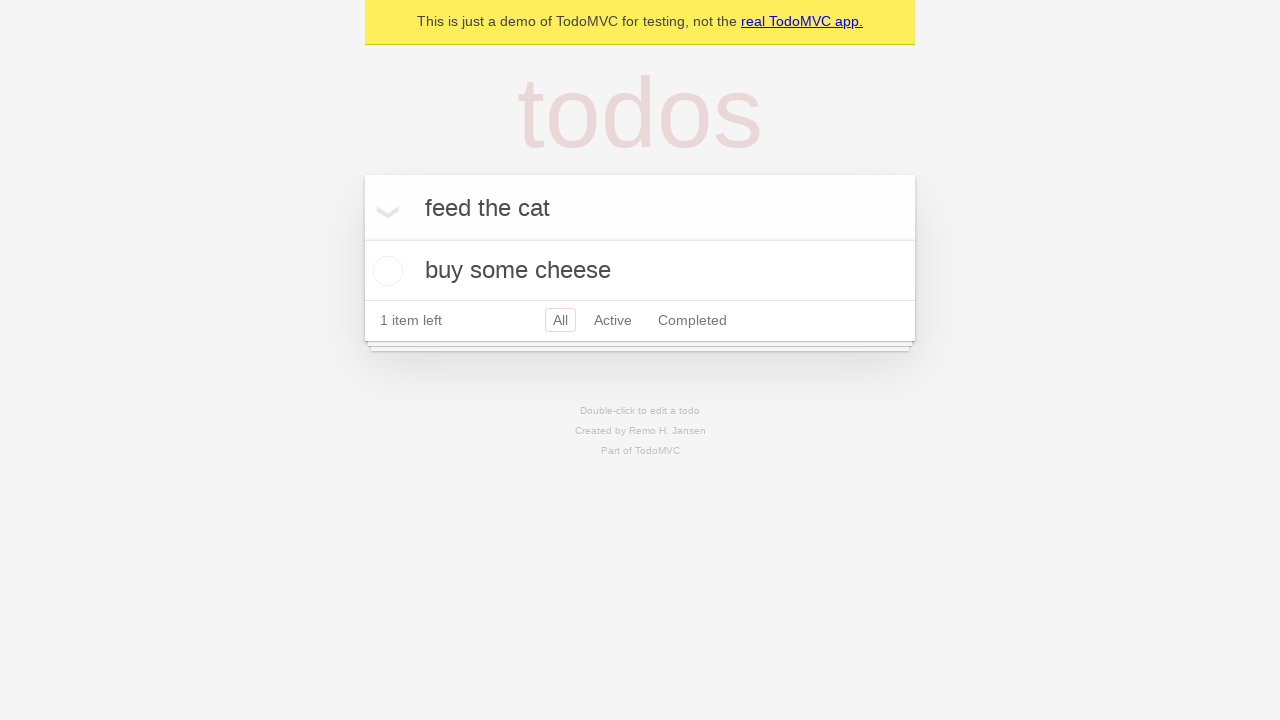

Pressed Enter to create todo 'feed the cat' on internal:attr=[placeholder="What needs to be done?"i]
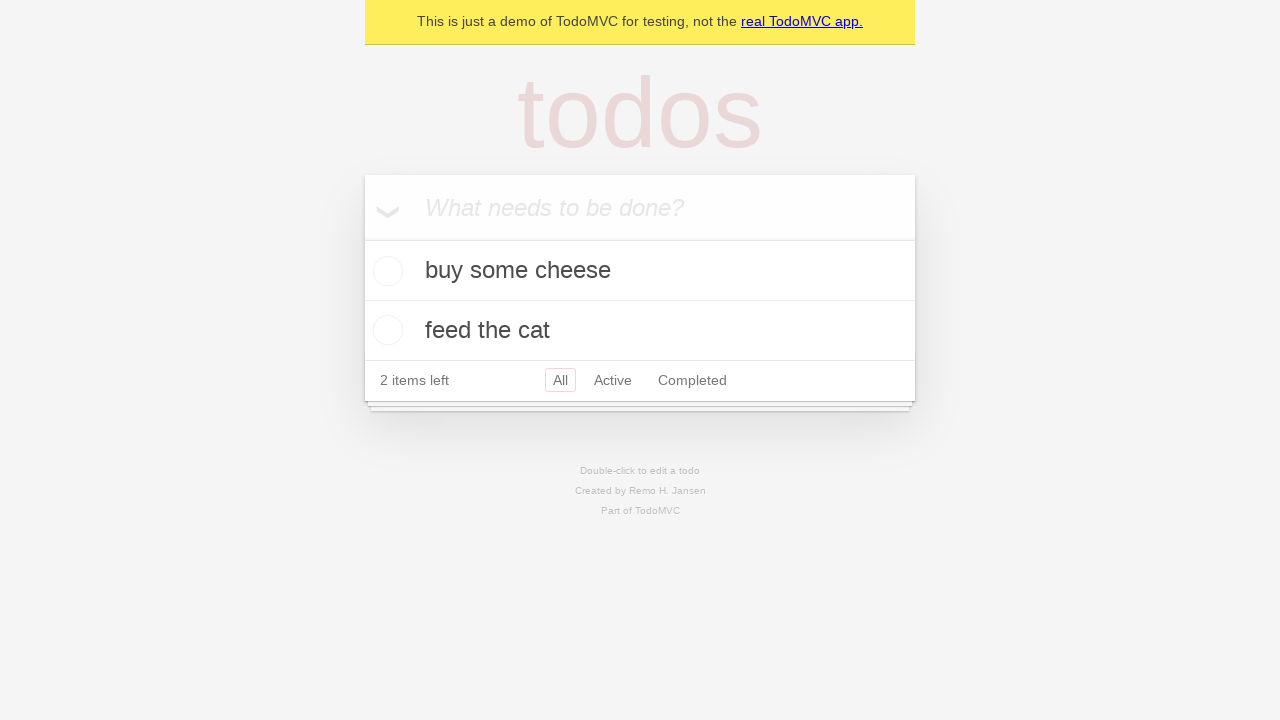

Filled new todo input with 'book a doctors appointment' on internal:attr=[placeholder="What needs to be done?"i]
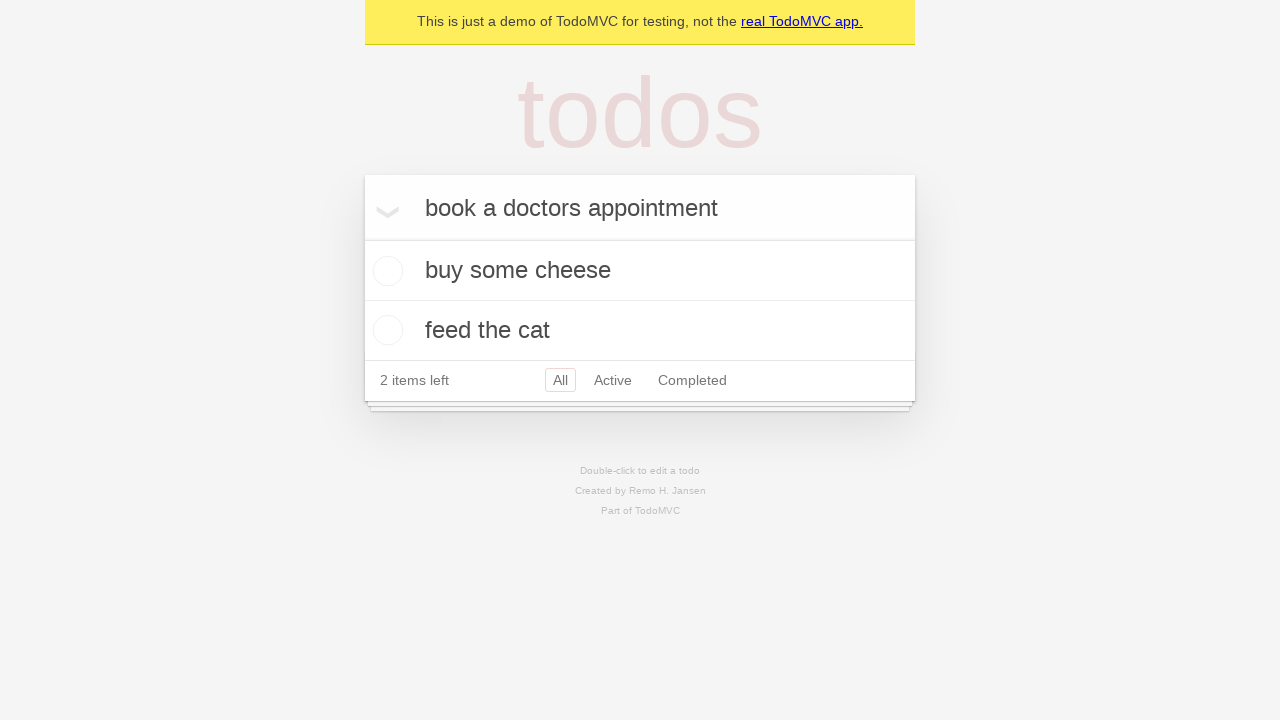

Pressed Enter to create todo 'book a doctors appointment' on internal:attr=[placeholder="What needs to be done?"i]
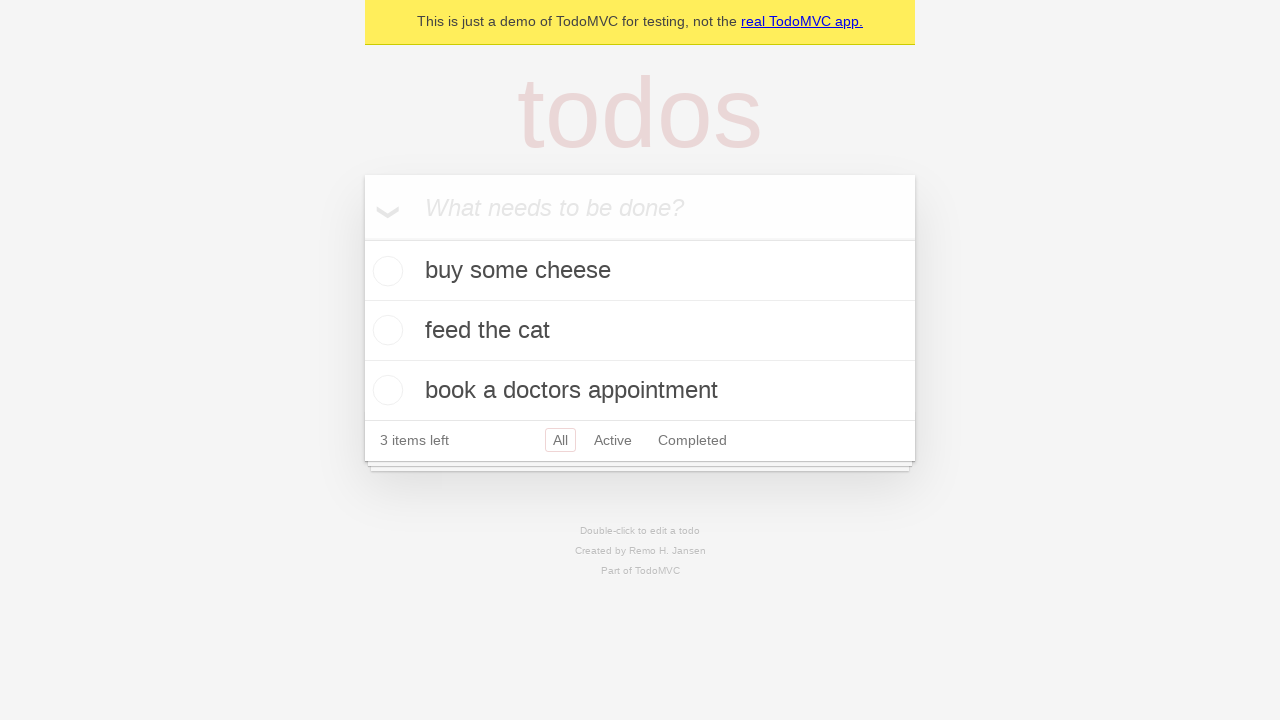

Double-clicked second todo item to enter edit mode at (640, 331) on internal:testid=[data-testid="todo-item"s] >> nth=1
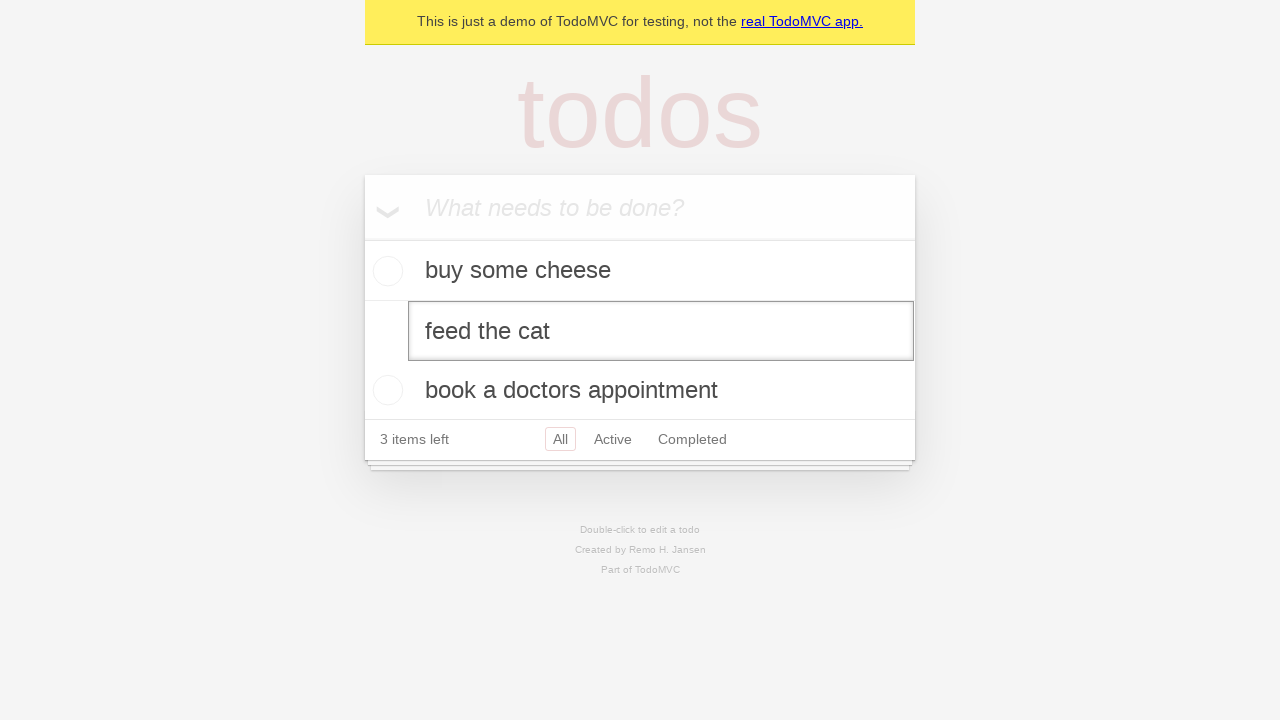

Filled edit field with text containing leading and trailing whitespace on internal:testid=[data-testid="todo-item"s] >> nth=1 >> internal:role=textbox[nam
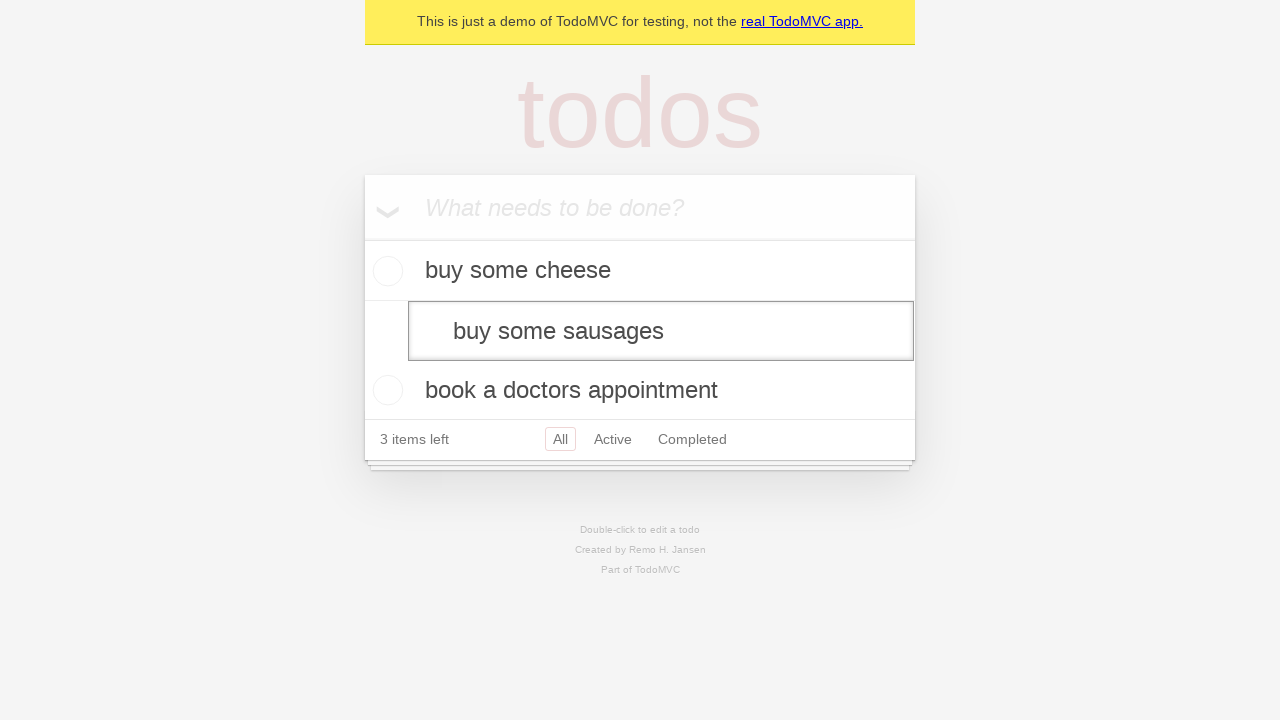

Pressed Enter to save edited todo with whitespace trimmed on internal:testid=[data-testid="todo-item"s] >> nth=1 >> internal:role=textbox[nam
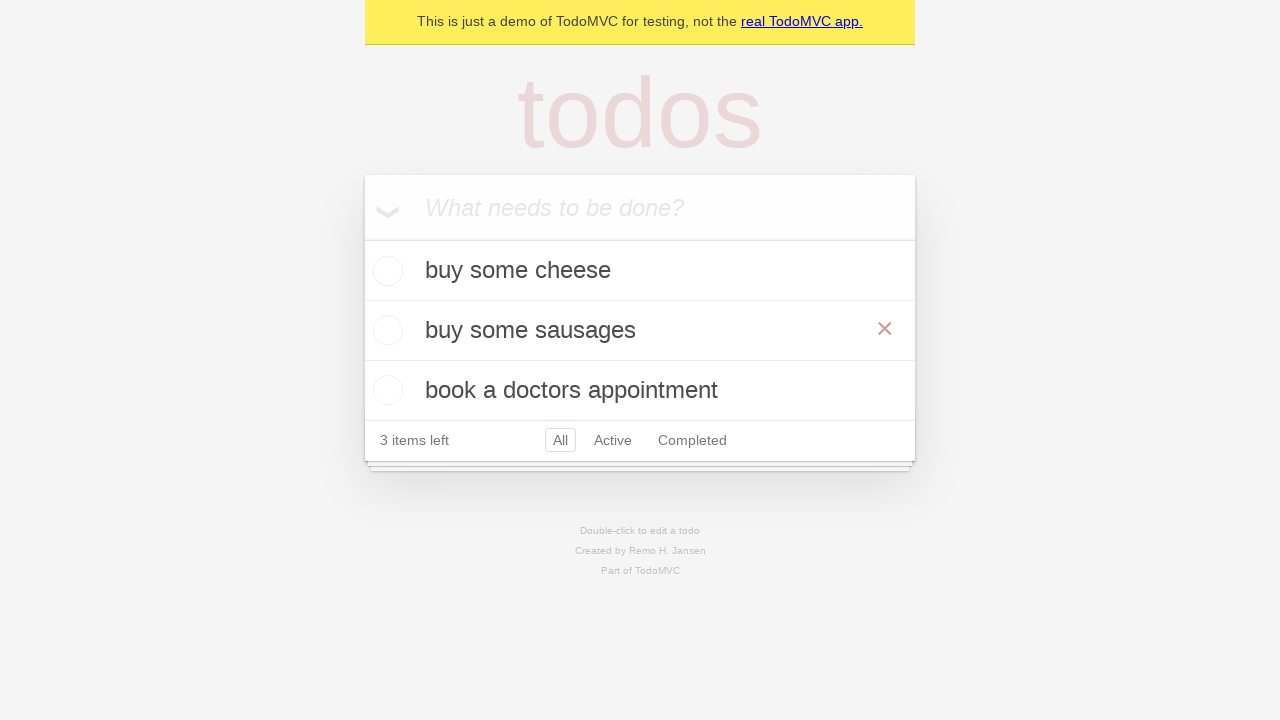

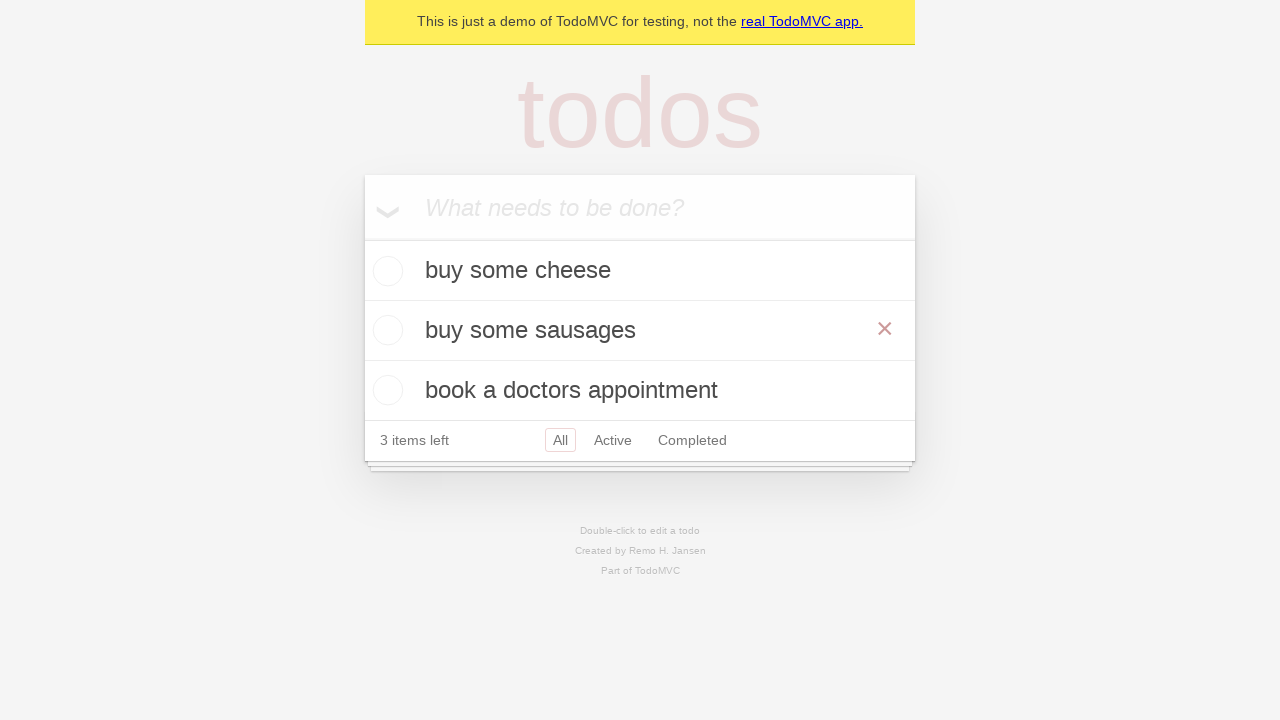